Tests that the login form displays an error message when the password field is left empty and only username is provided

Starting URL: https://www.saucedemo.com/

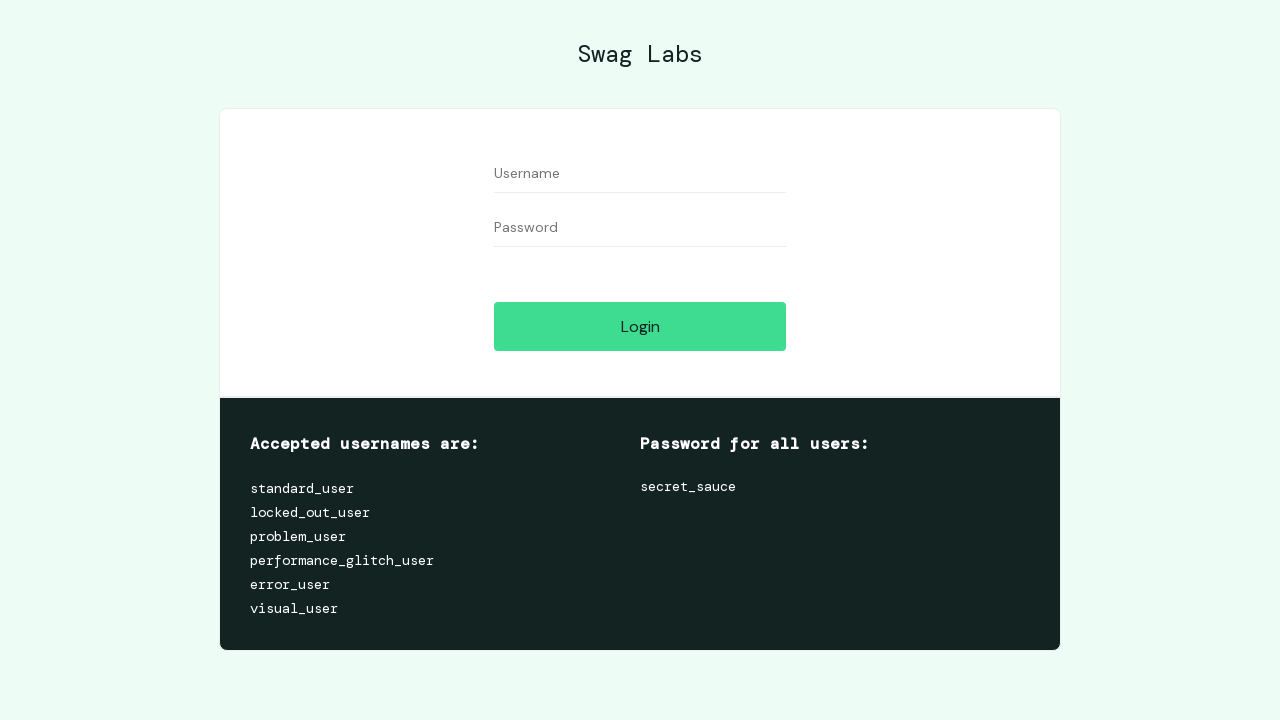

Navigated to login page at https://www.saucedemo.com/
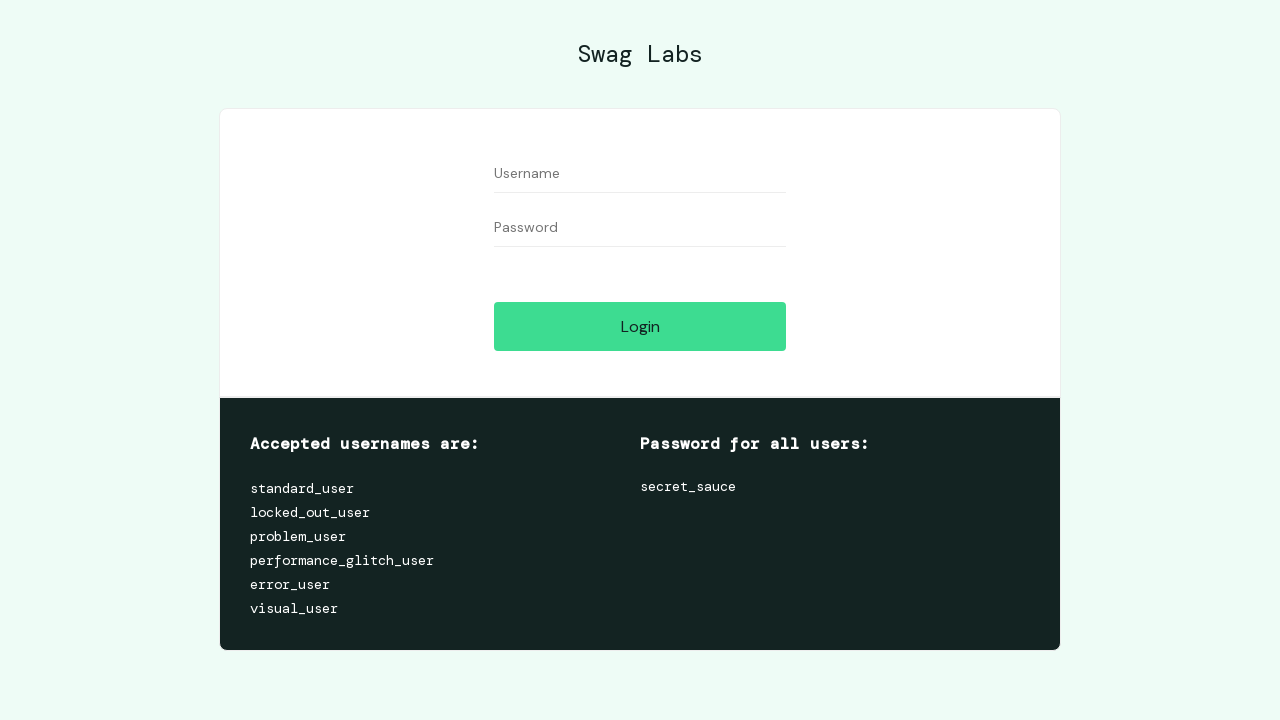

Filled username field with 'standard_user' on #user-name
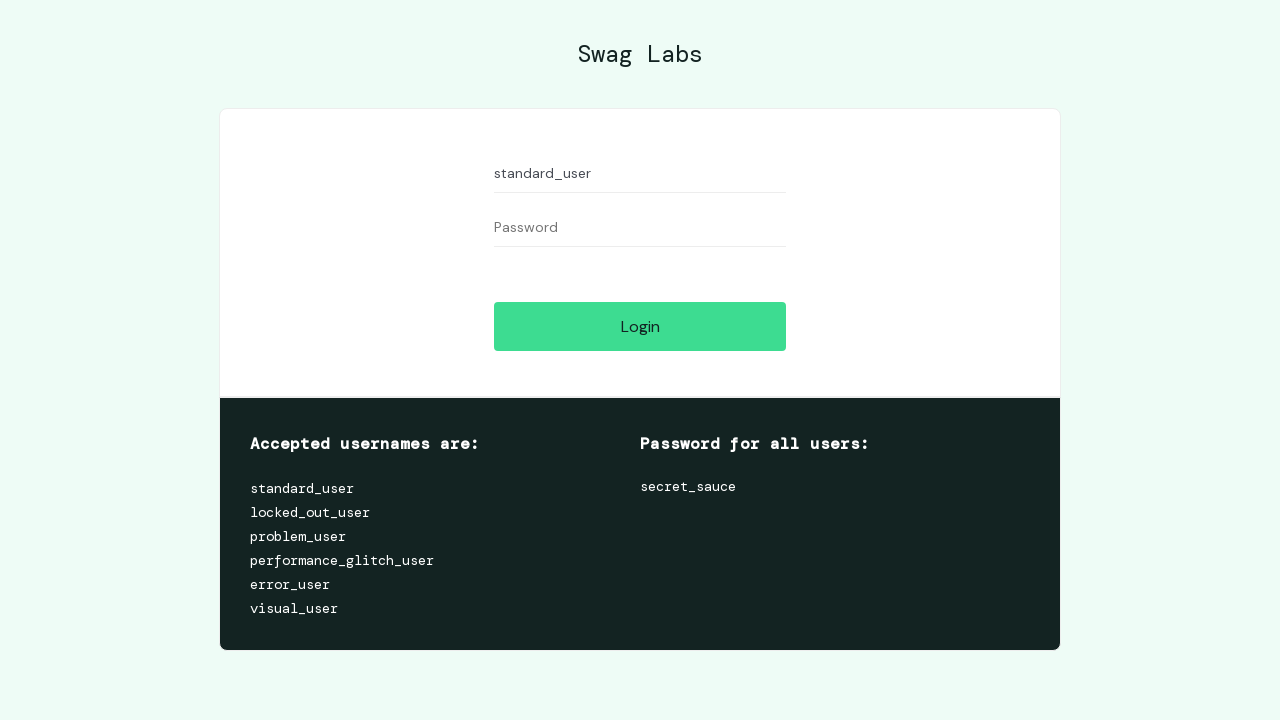

Clicked login button with empty password field at (640, 326) on [name='login-button']
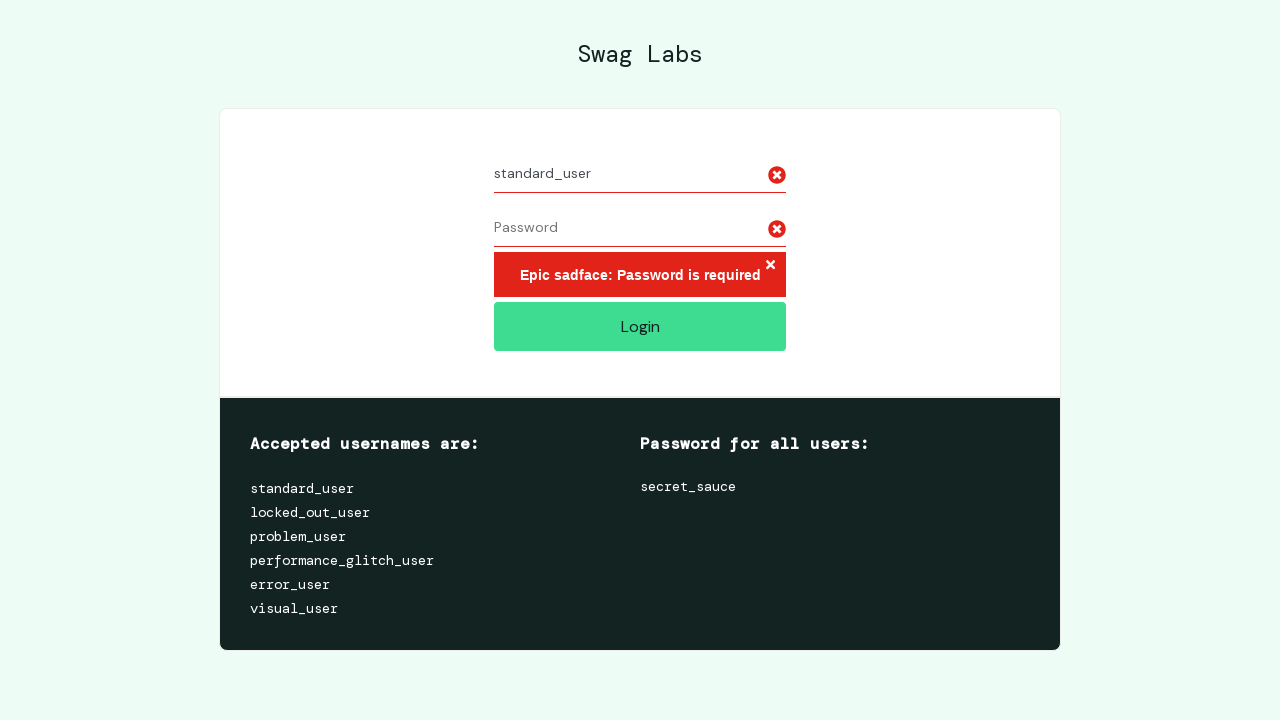

Error message displayed confirming password field validation
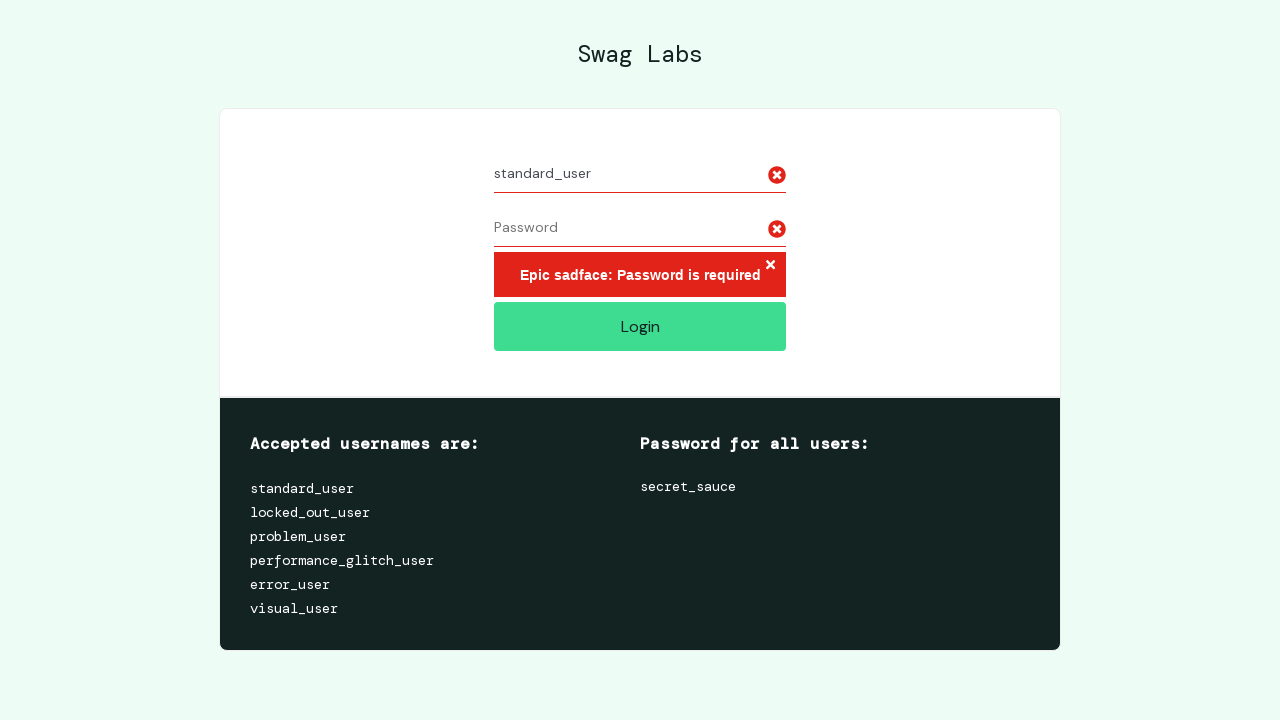

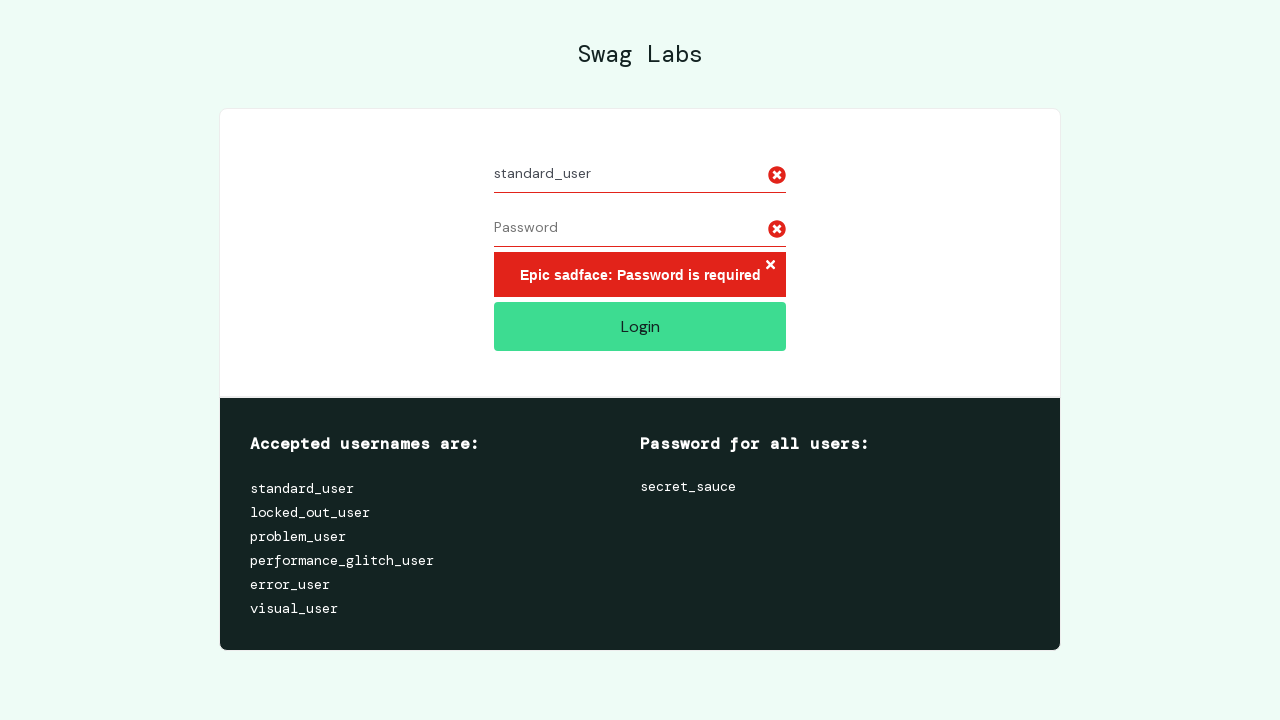